Navigates to wisequarter.com and opens a new browser tab

Starting URL: https://www.wisequarter.com

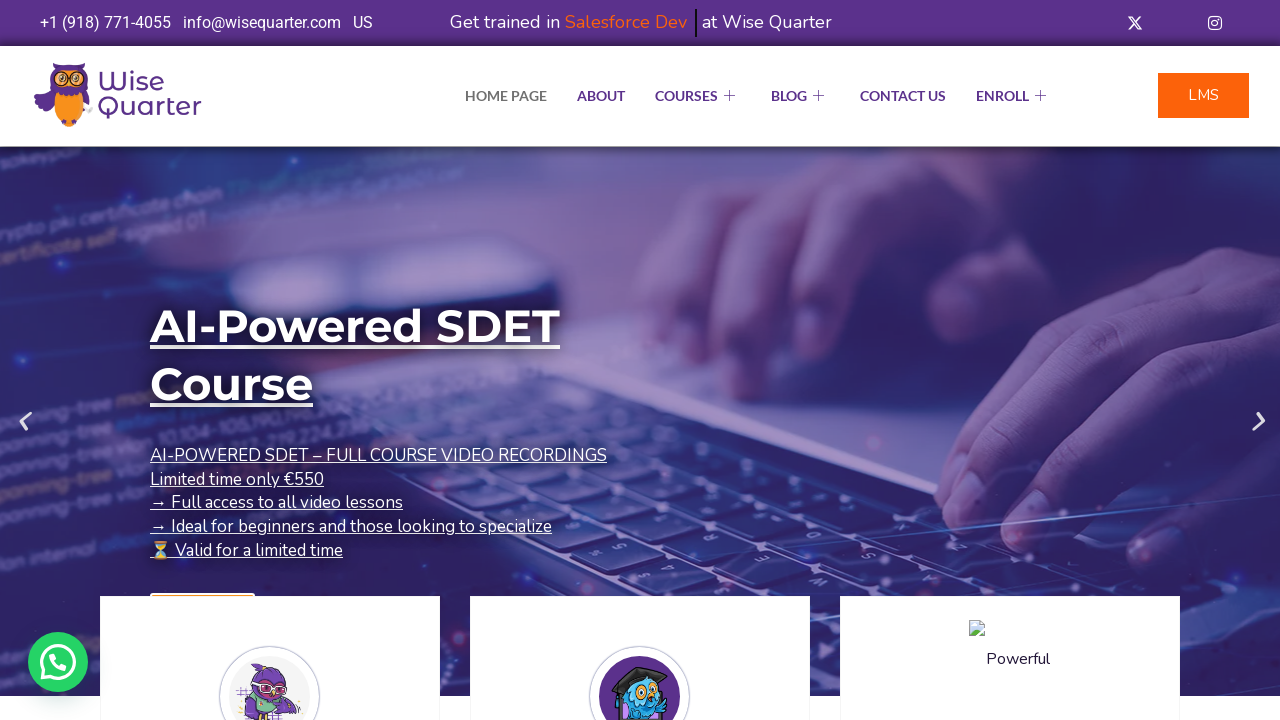

Opened a new browser tab
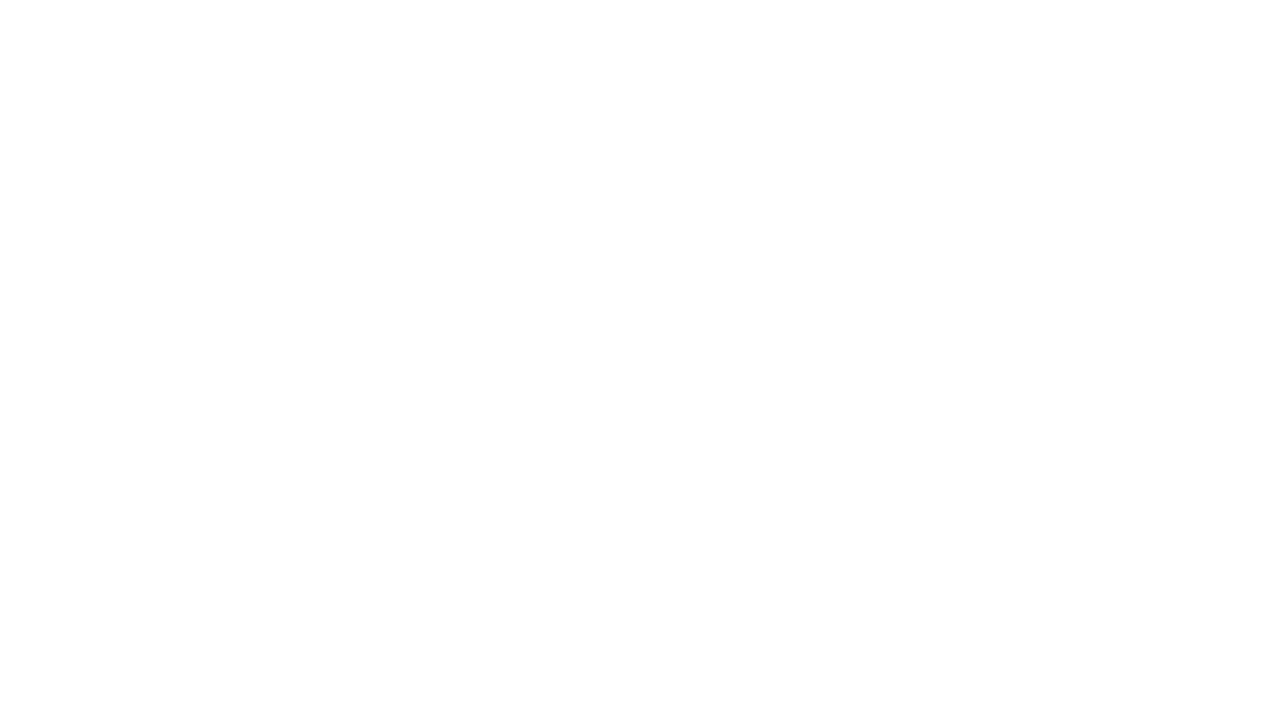

Navigated to https://www.wisequarter.com
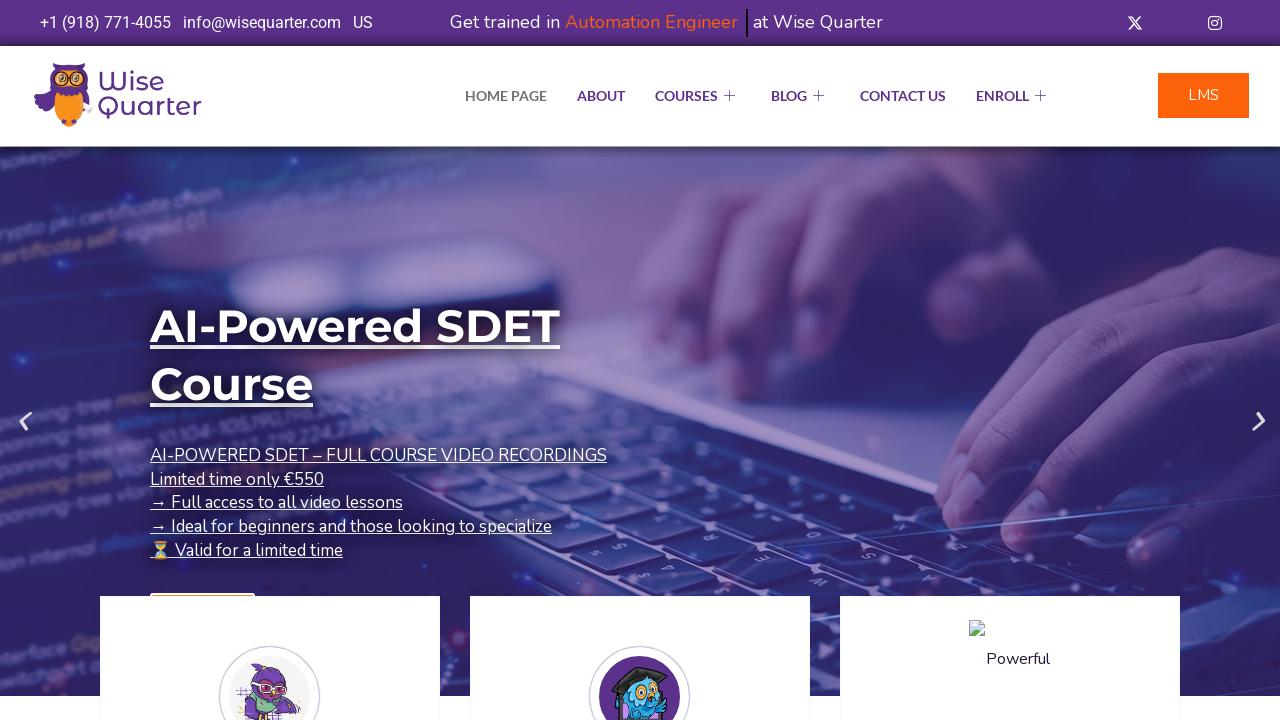

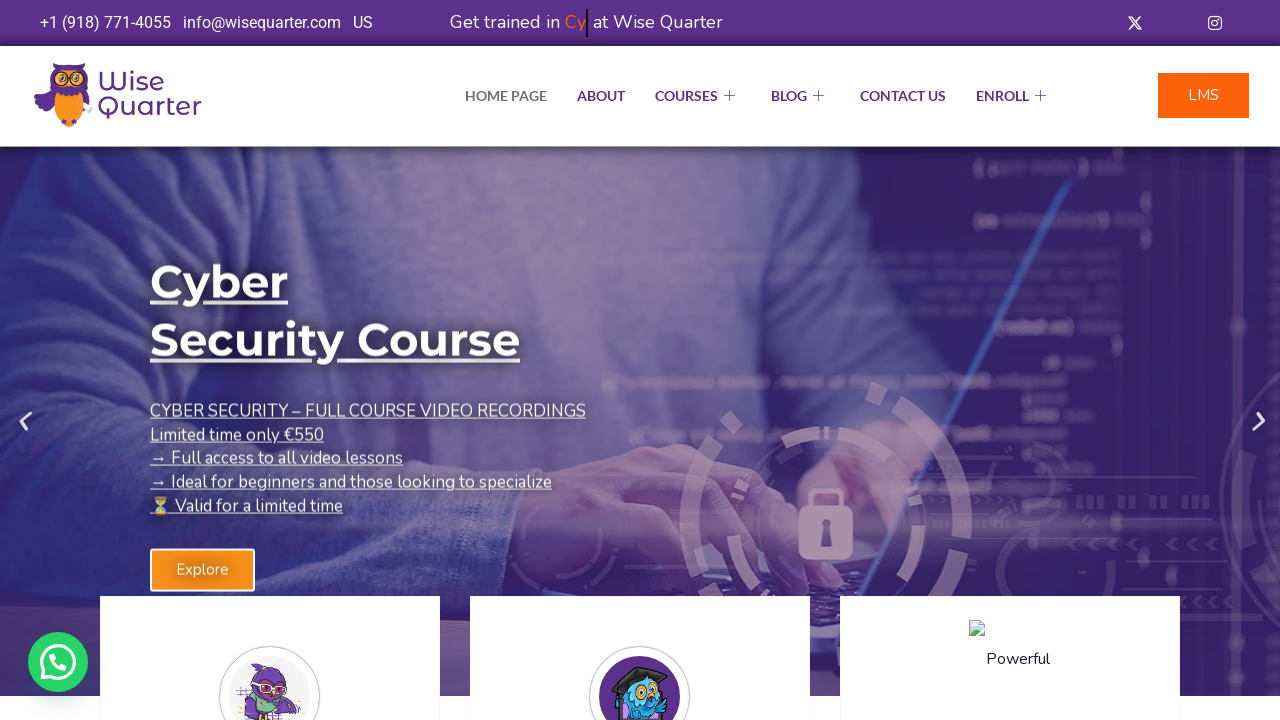